Tests right-click context menu by opening the menu, hovering over a menu item, clicking it, and handling the resulting alert.

Starting URL: https://swisnl.github.io/jQuery-contextMenu/demo.html

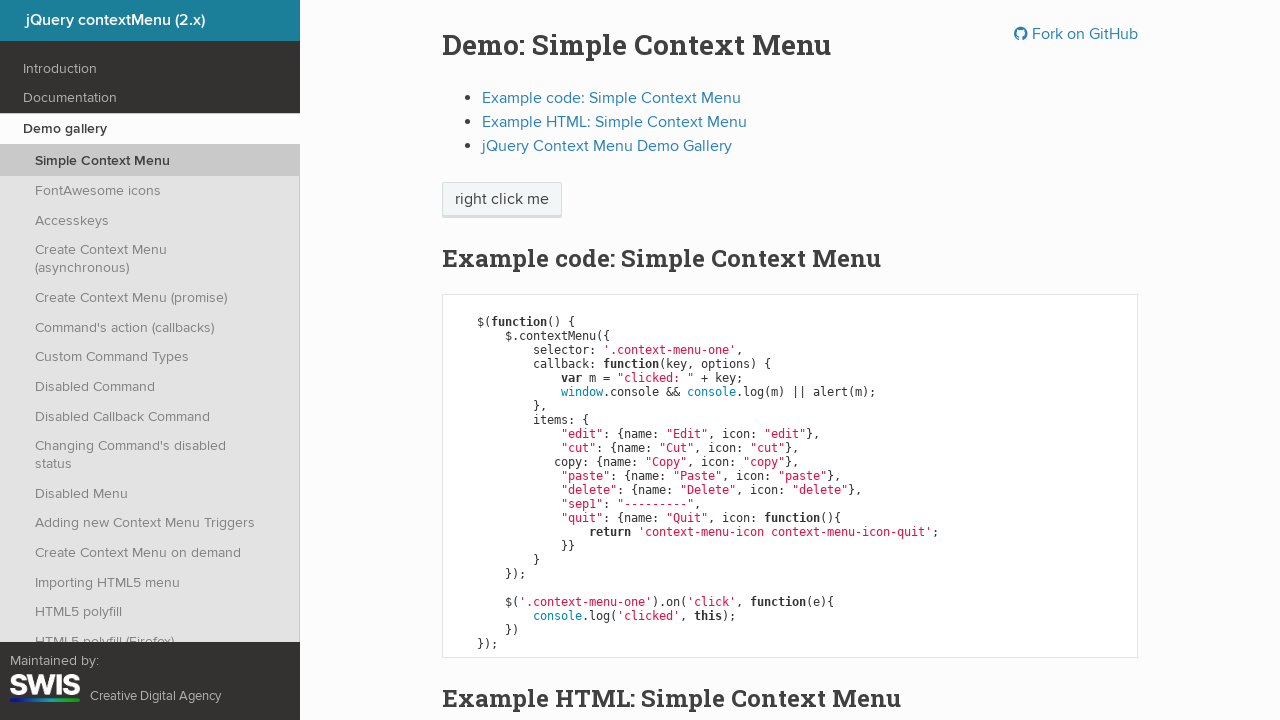

Right-clicked on context menu trigger element at (502, 200) on span.context-menu-one
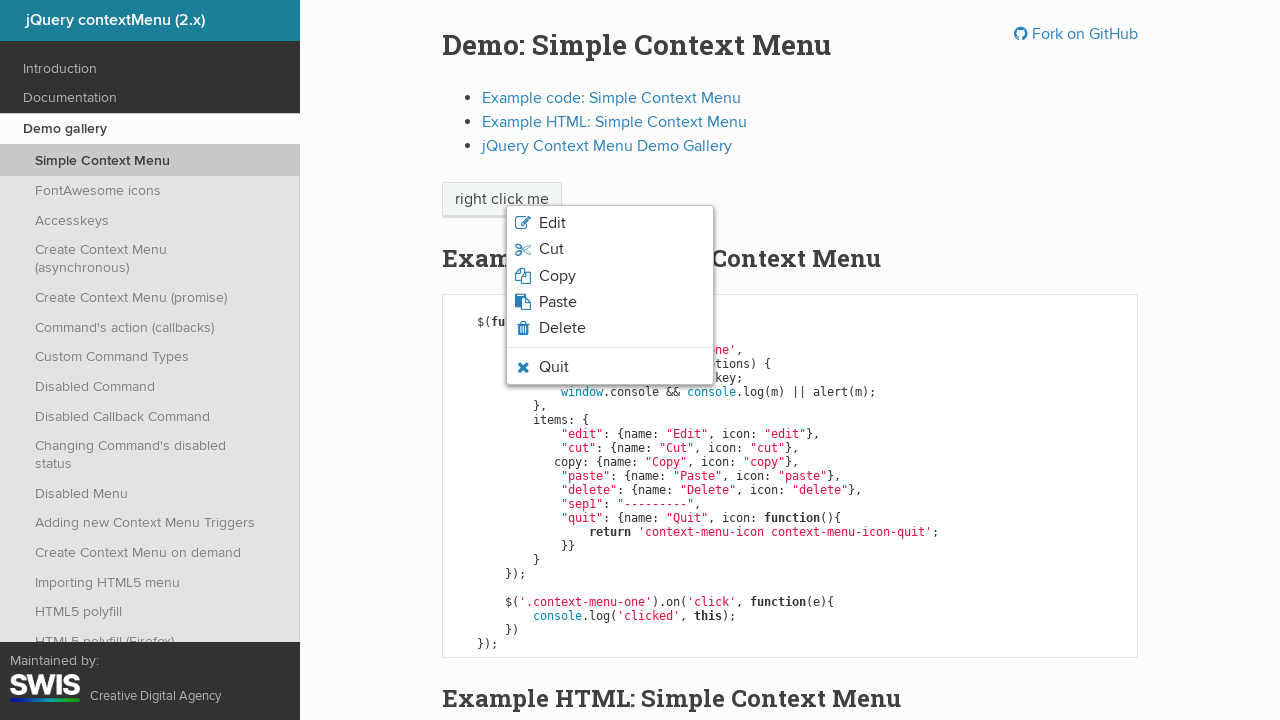

Verified Quit menu item is displayed
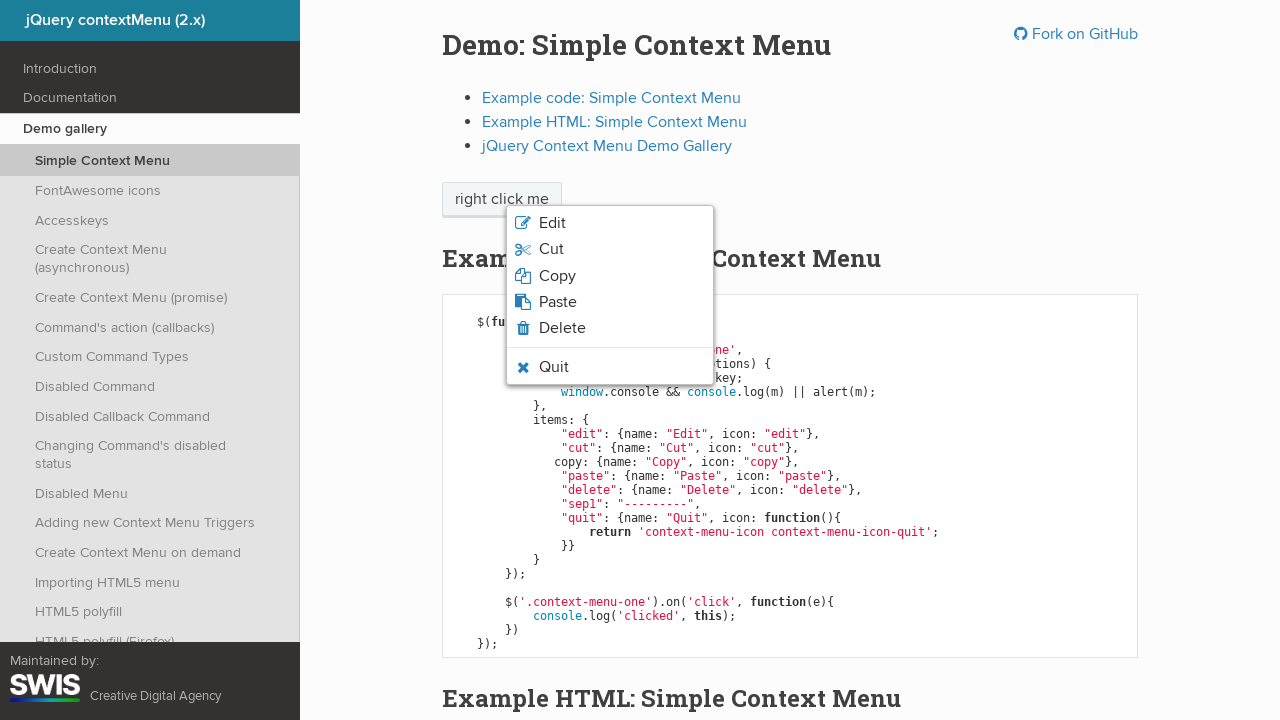

Hovered over the Quit menu item at (610, 367) on li.context-menu-icon-quit
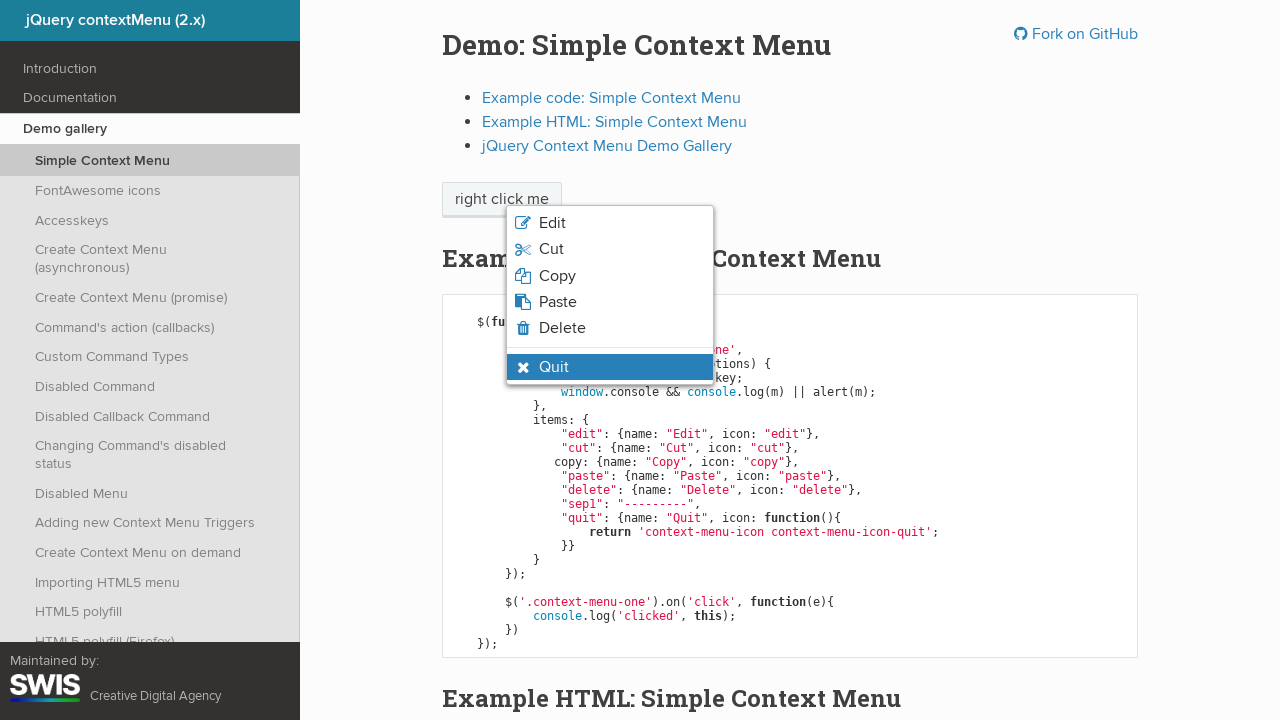

Verified quit element has hover state and is visible
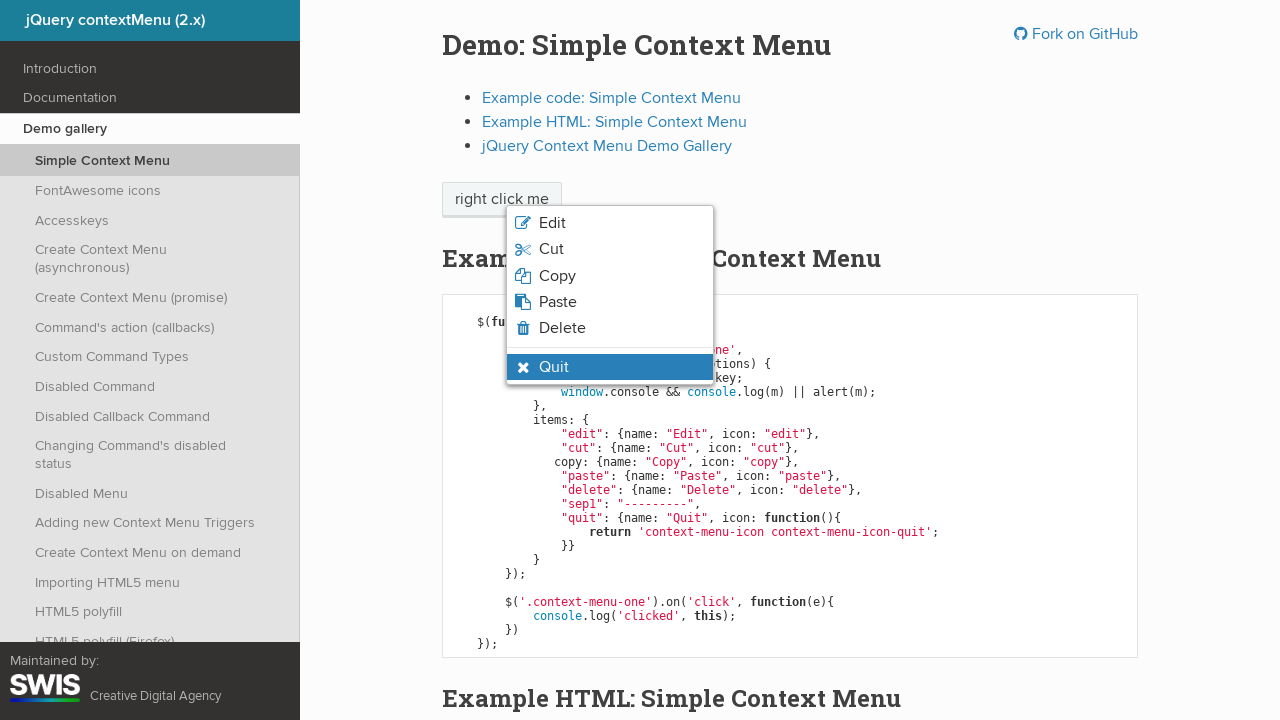

Clicked on Quit menu item at (610, 367) on li.context-menu-icon-quit
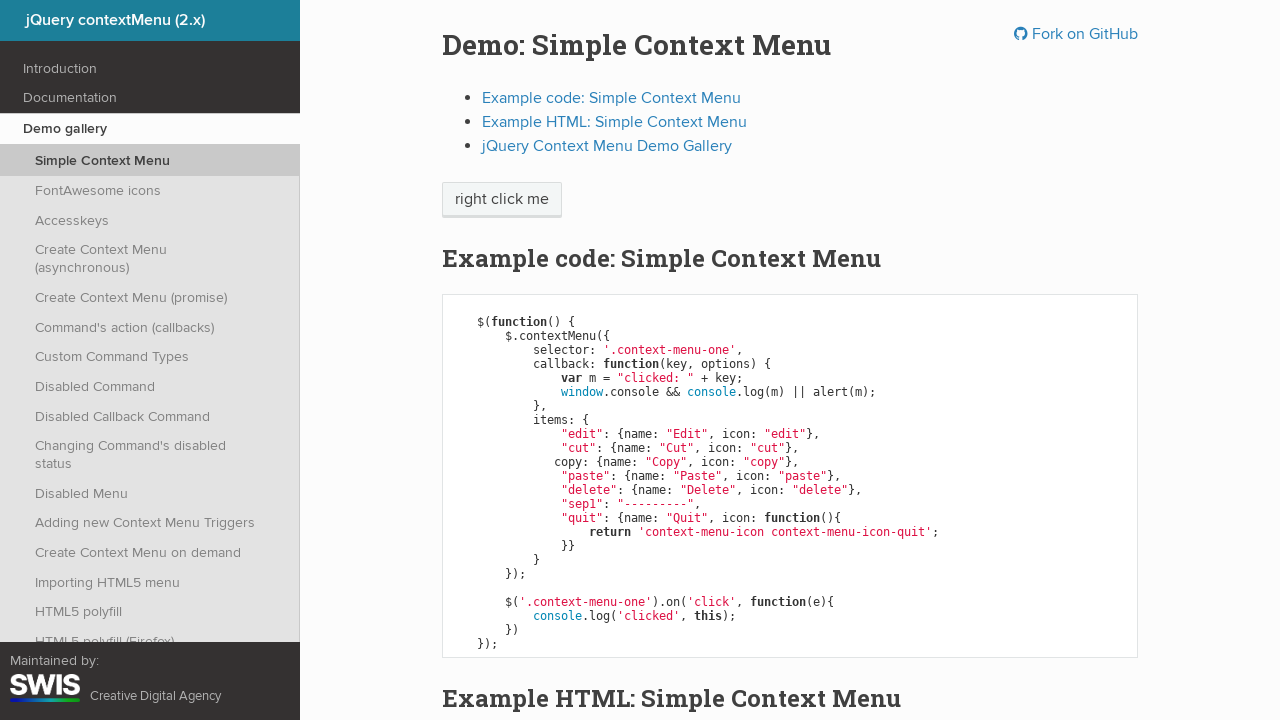

Accepted the alert dialog
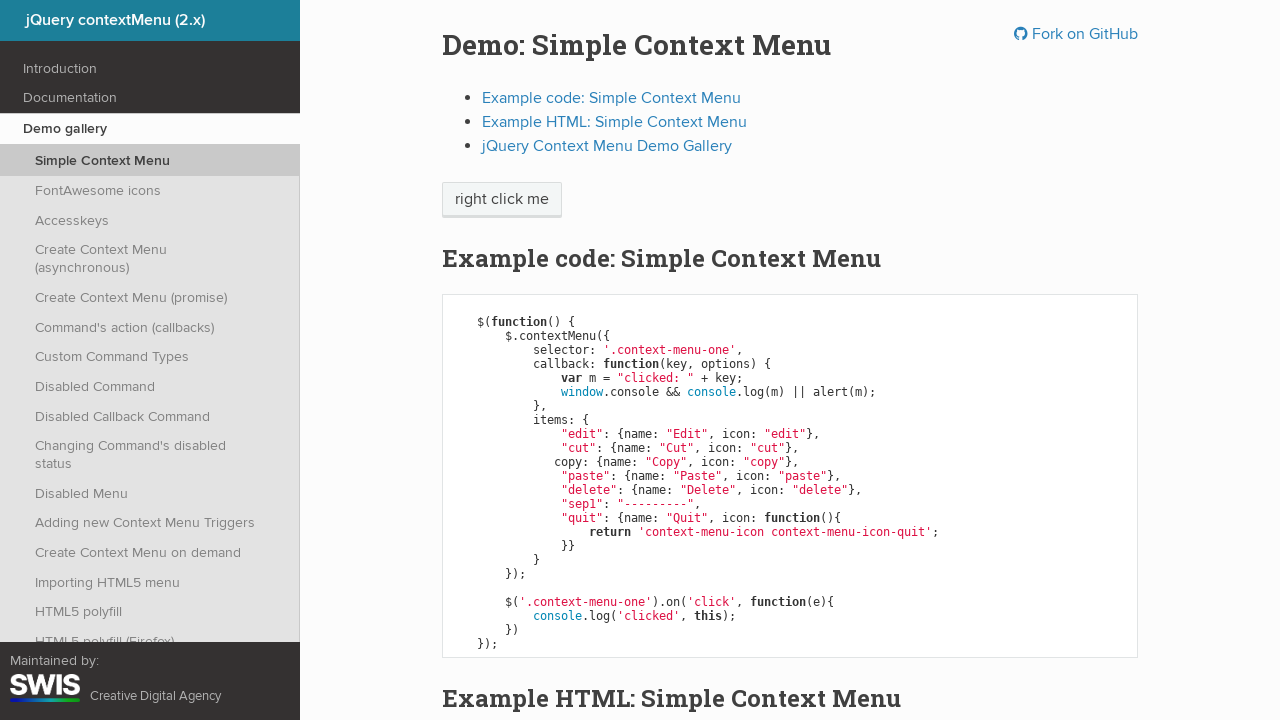

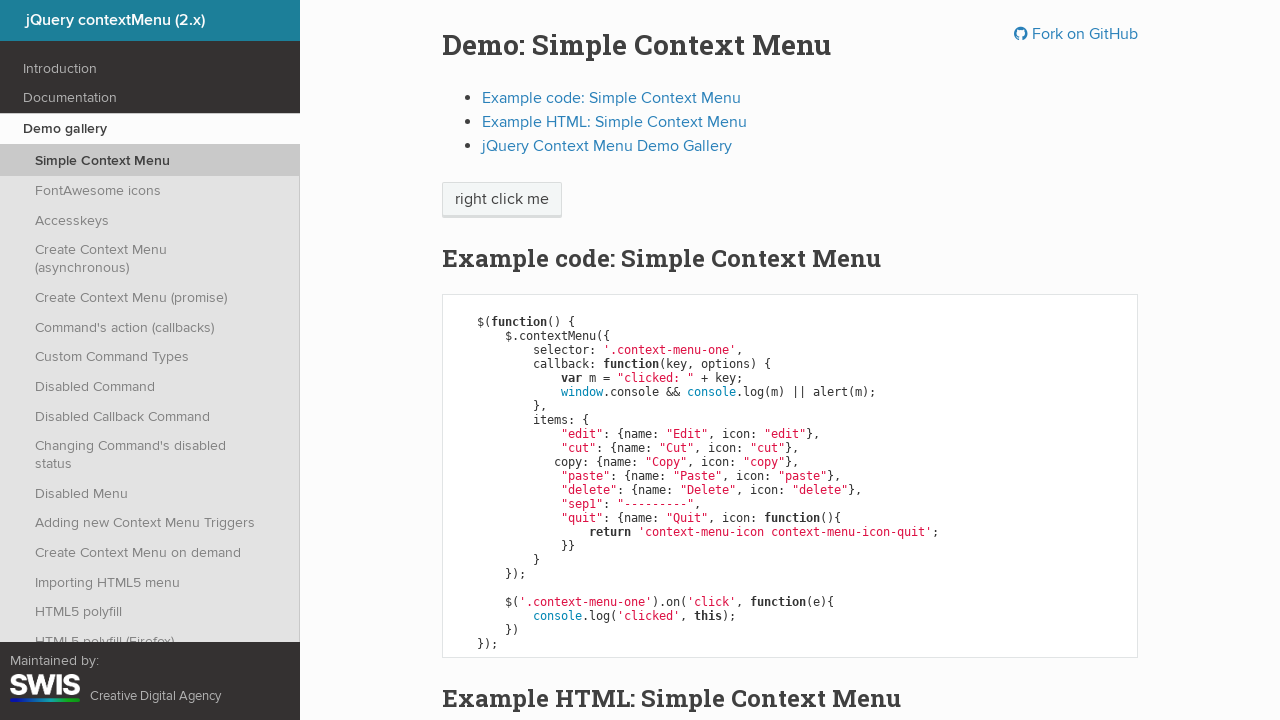